Tests form interactions on a practice page by clicking a checkbox, selecting the checkbox's value from a dropdown, and entering that value into a text input field.

Starting URL: http://qaclickacademy.com/practice.php

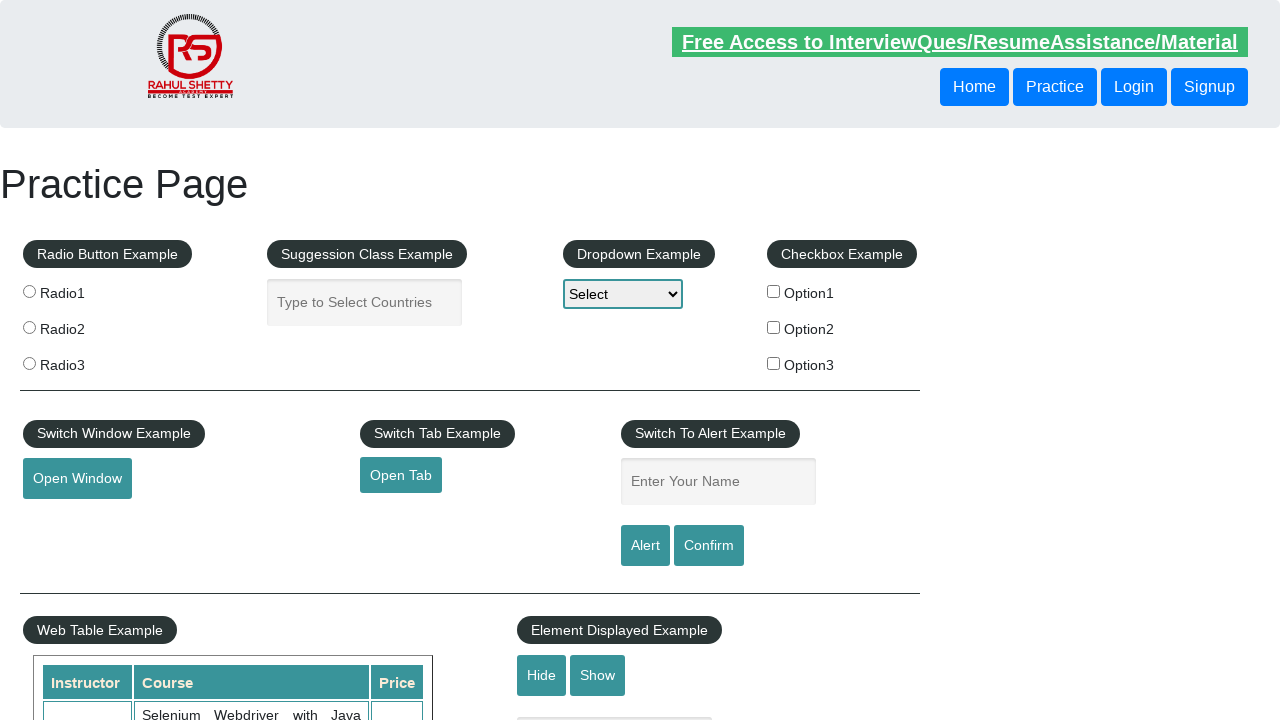

Clicked checkbox option 2 at (774, 327) on input[id='checkBoxOption2']
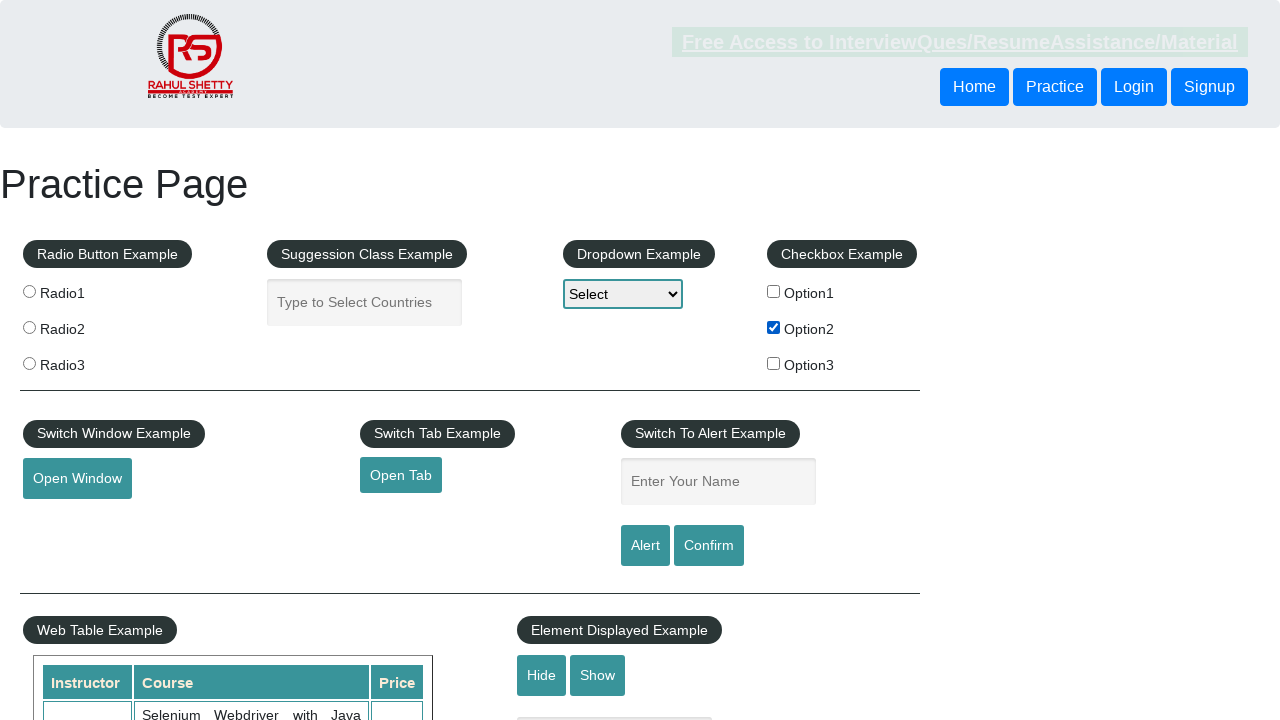

Retrieved checkbox value attribute
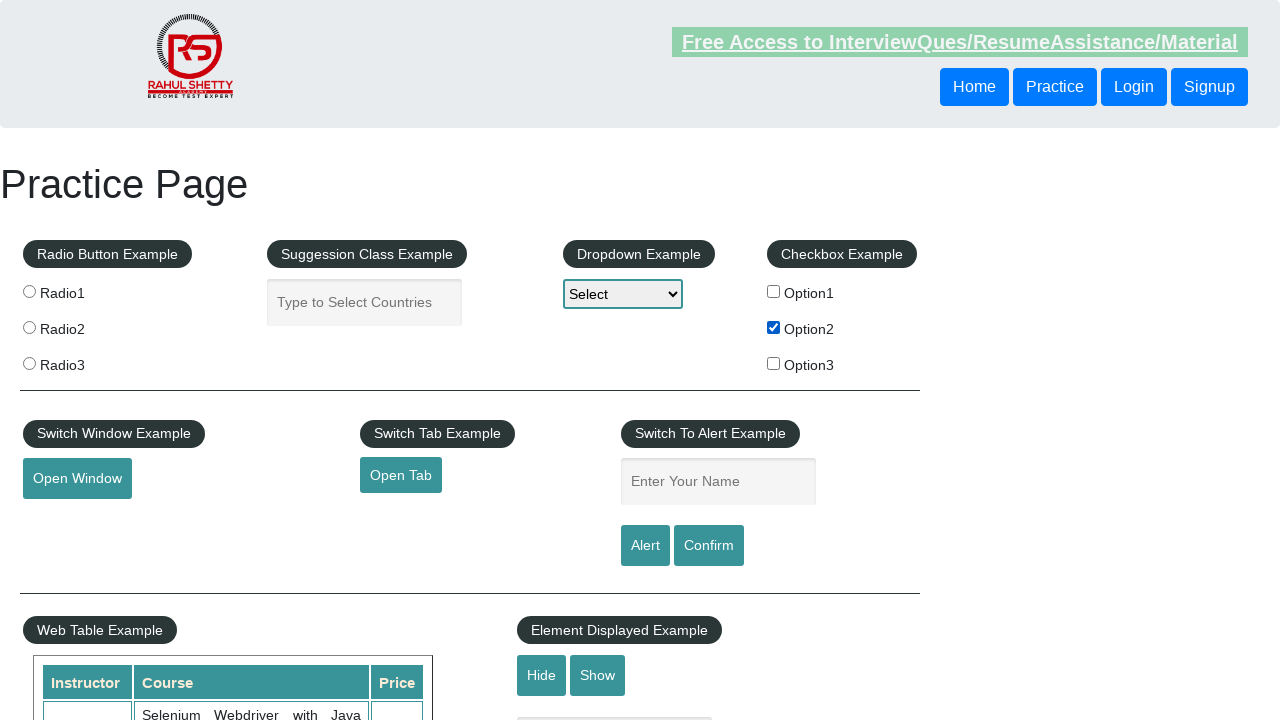

Selected checkbox value 'option2' from dropdown on #dropdown-class-example
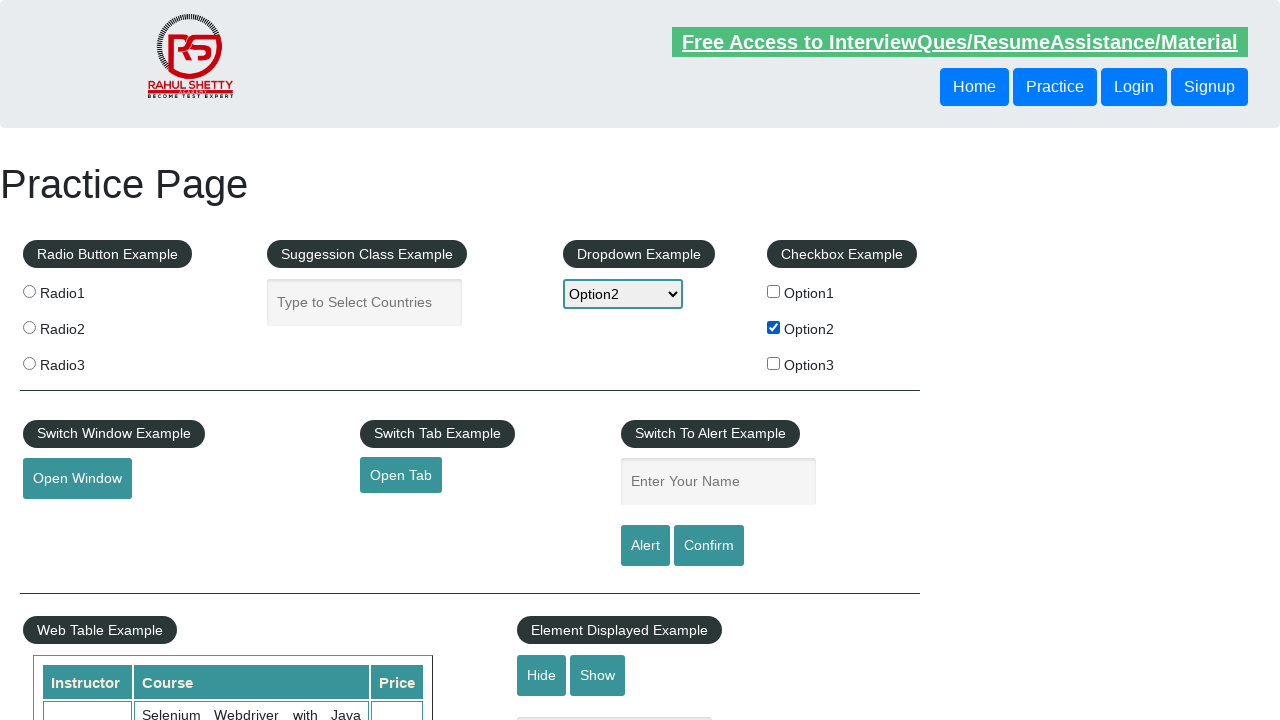

Clicked on name input field at (718, 482) on #name
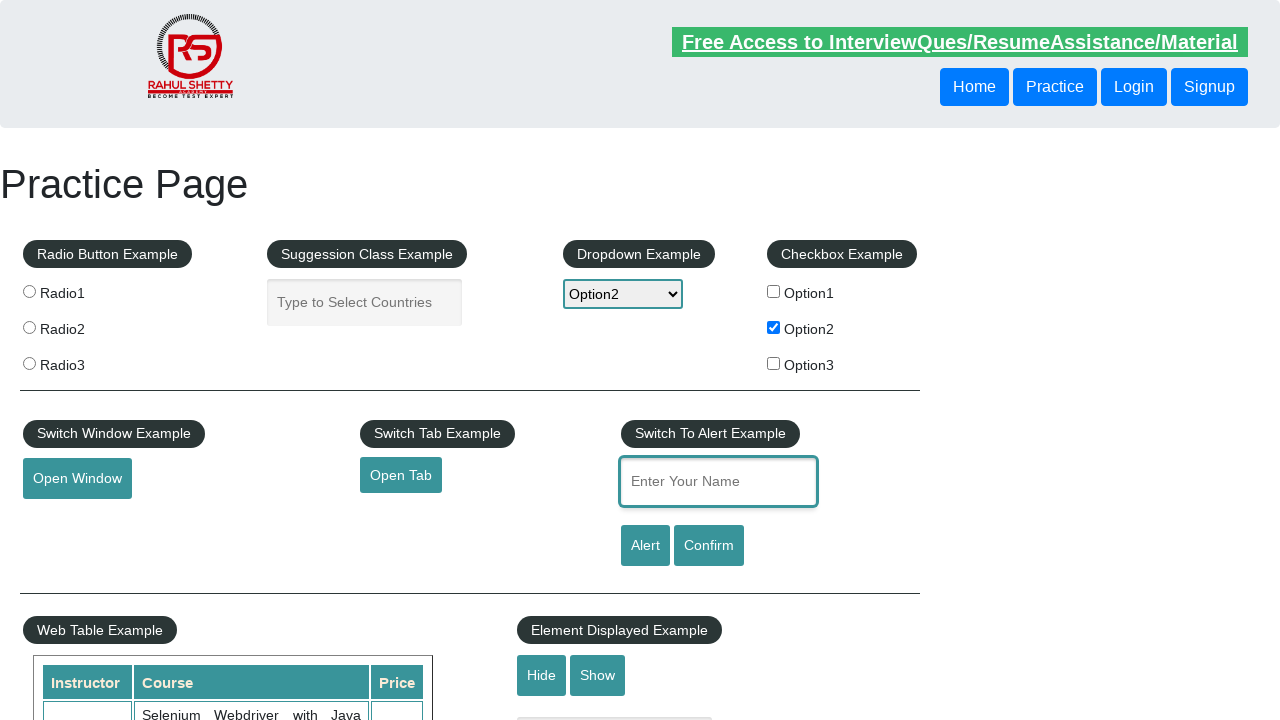

Entered checkbox value 'option2' into name field on #name
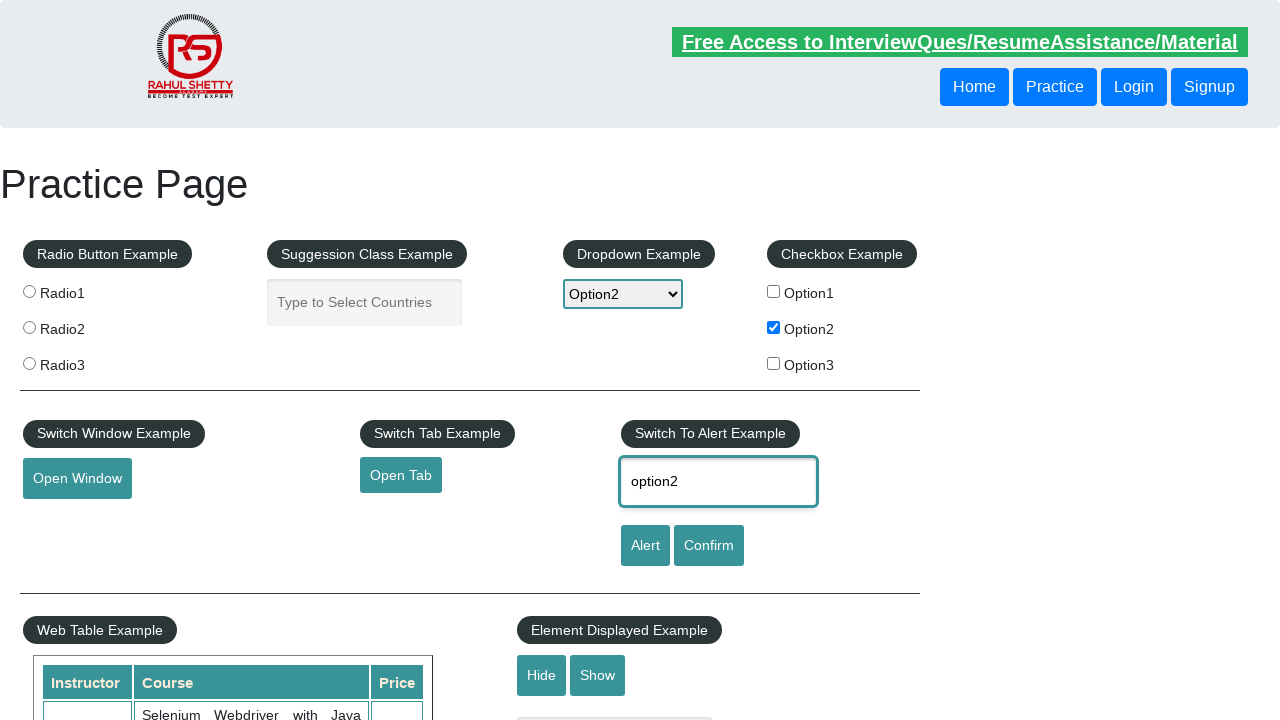

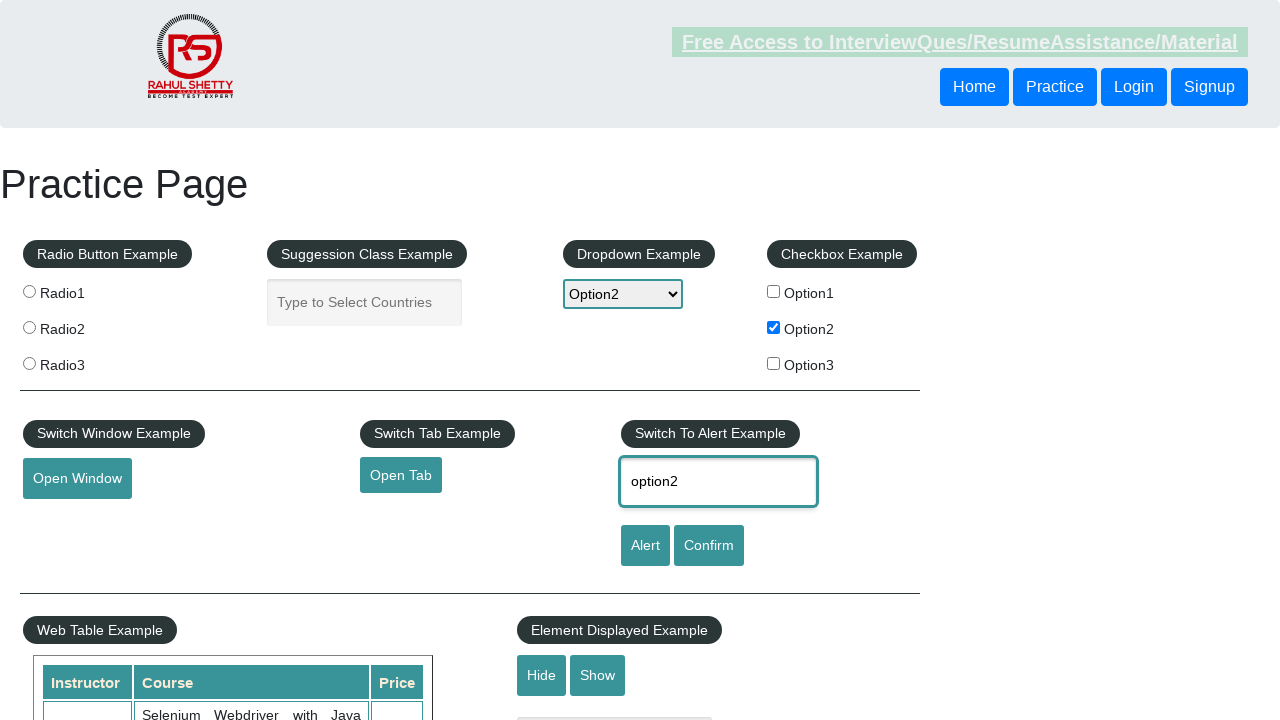